Tests JavaScript prompt dialog by clicking the third button, entering a name in the prompt, accepting it, and verifying the name appears in the result

Starting URL: https://the-internet.herokuapp.com/javascript_alerts

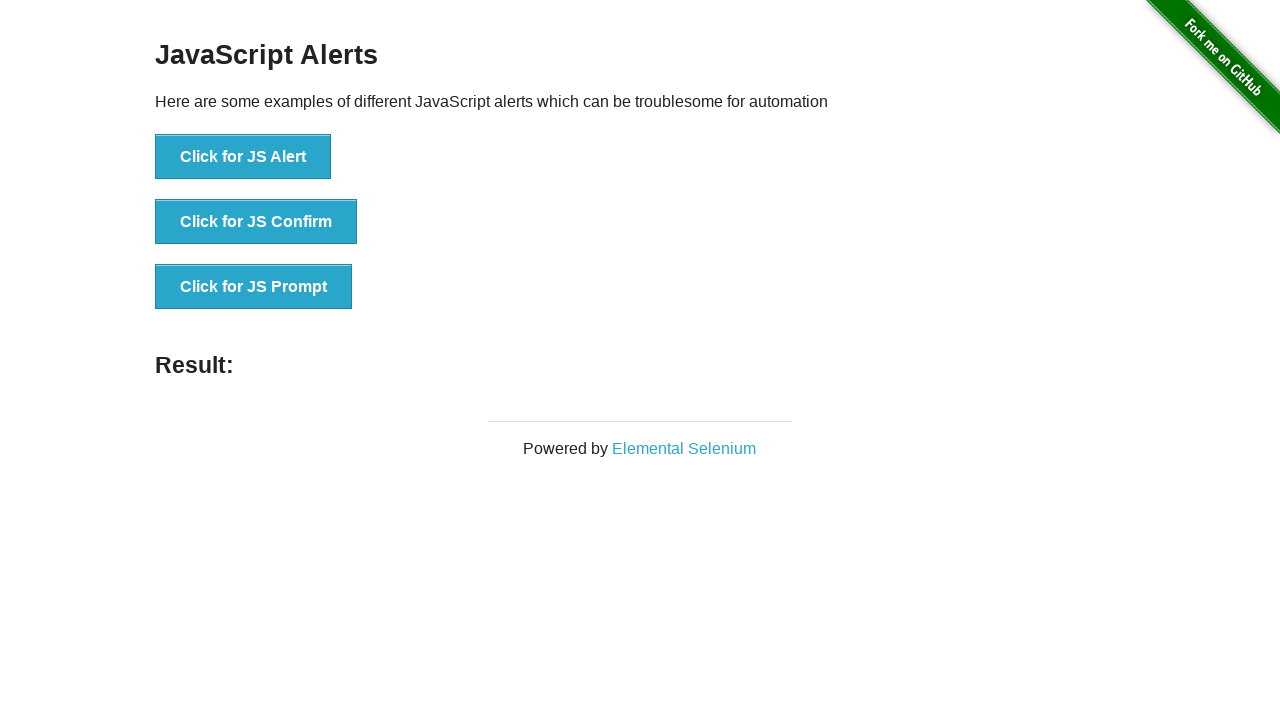

Set up dialog handler to accept prompt with 'John Smith'
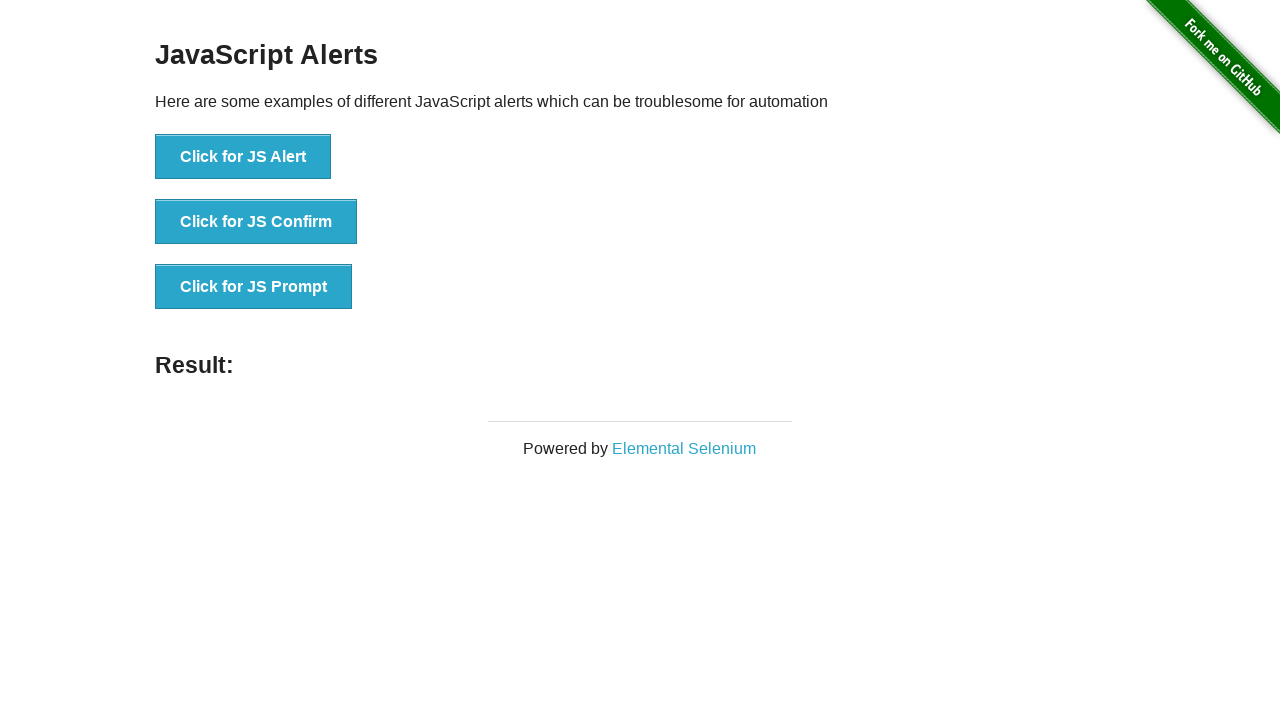

Clicked the JS Prompt button at (254, 287) on xpath=//*[text()='Click for JS Prompt']
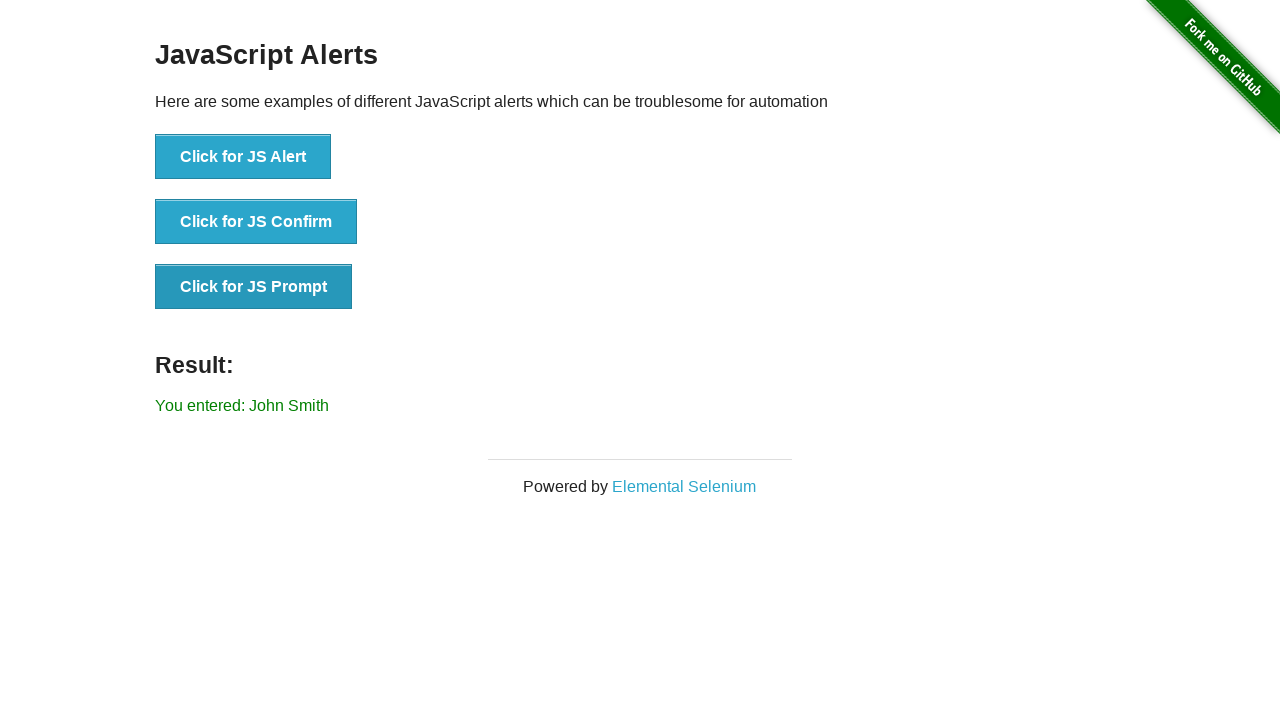

Waited for result element to appear
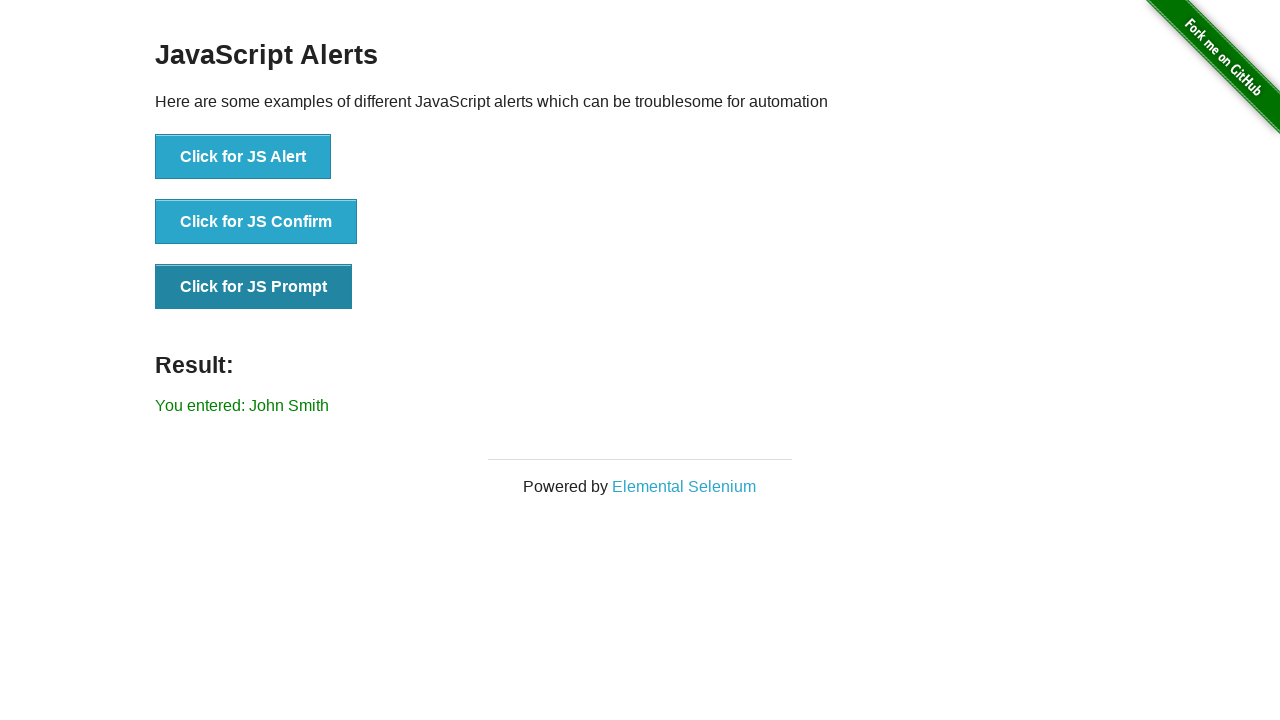

Retrieved result text content
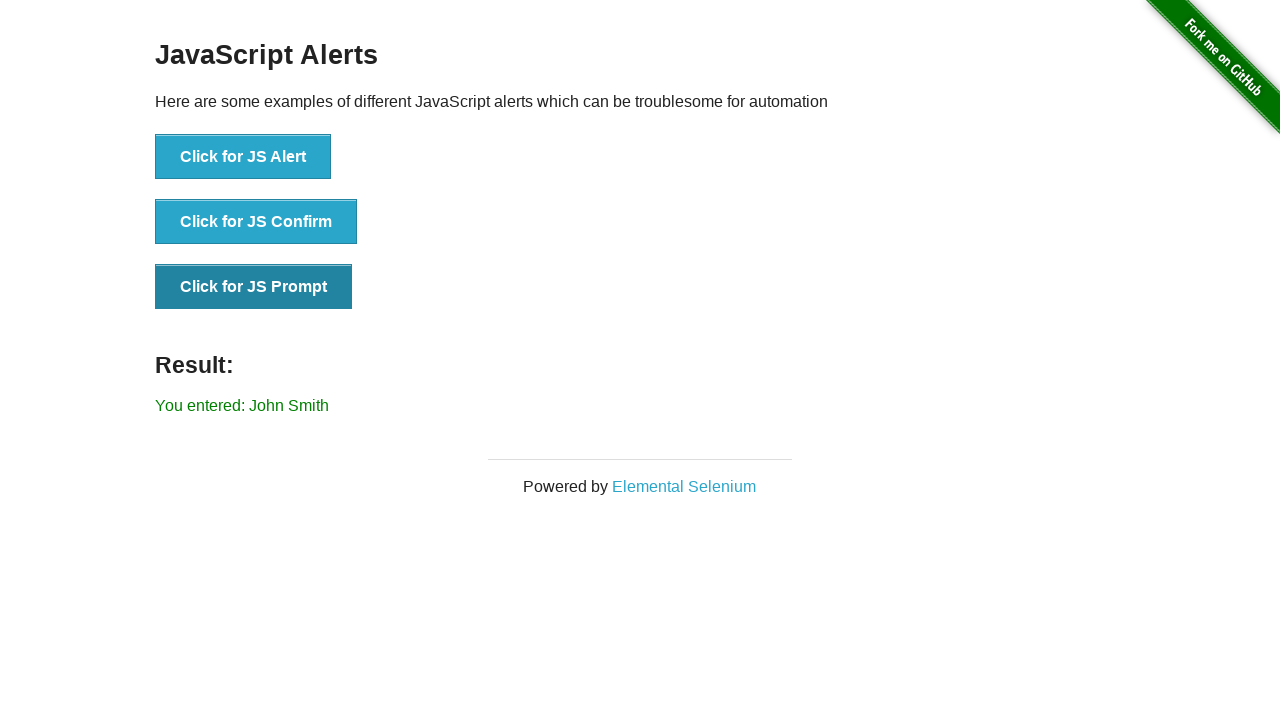

Verified 'John Smith' appears in the result message
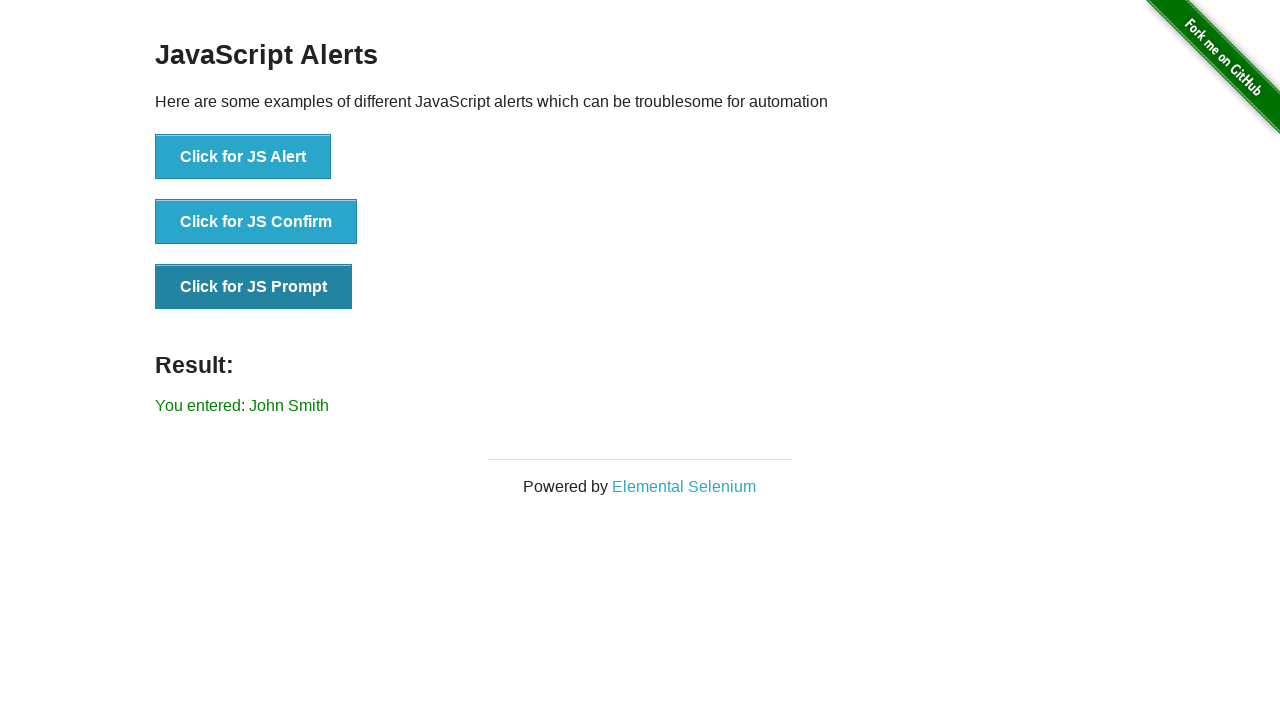

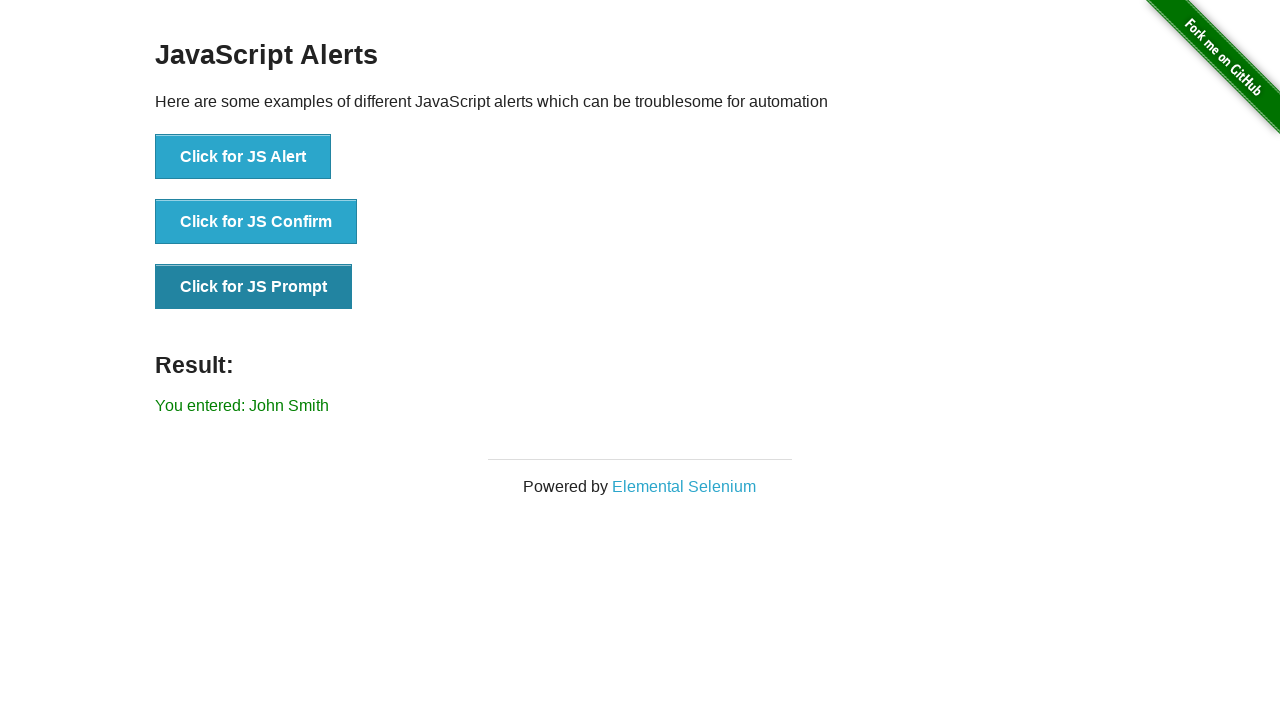